Tests the selectable grid functionality on DemoQA by clicking on the Grid tab, selecting items in a diagonal pattern (One, Five, Nine), verifying they become active, then clicking them again to deselect and verifying they are no longer active.

Starting URL: https://demoqa.com/selectable

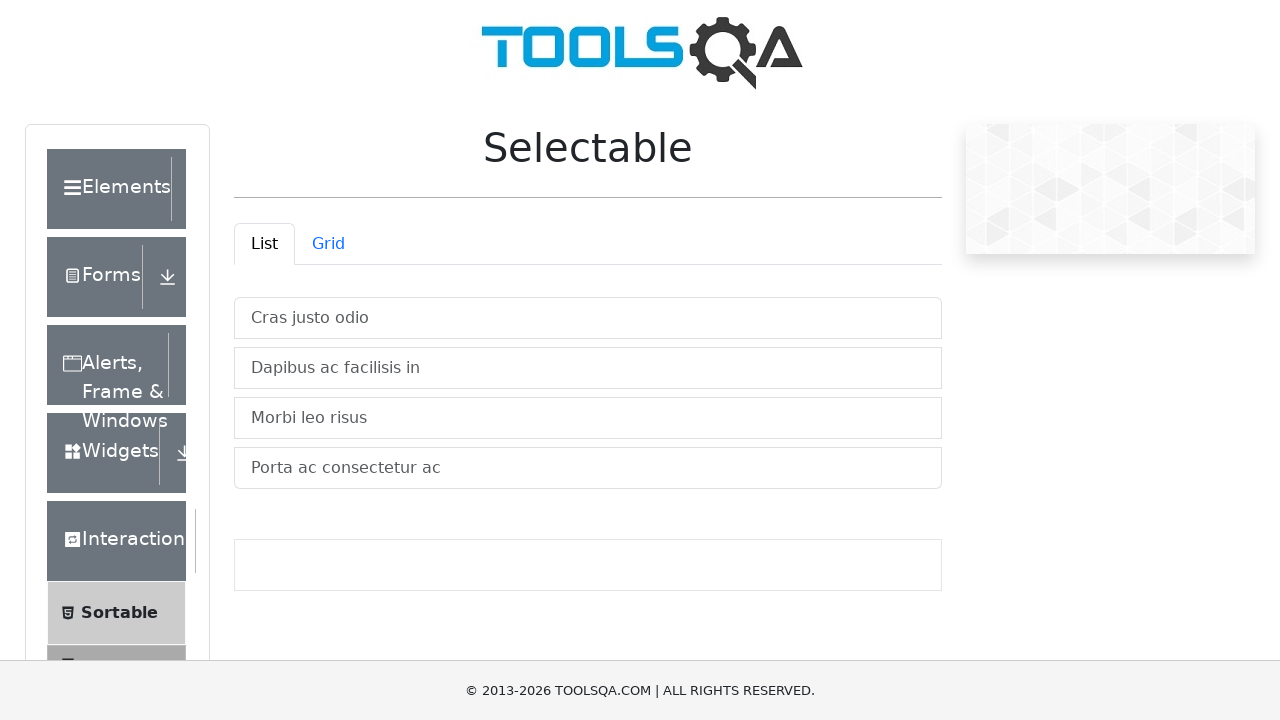

Clicked on the Grid tab to switch to grid view at (328, 244) on #demo-tab-grid
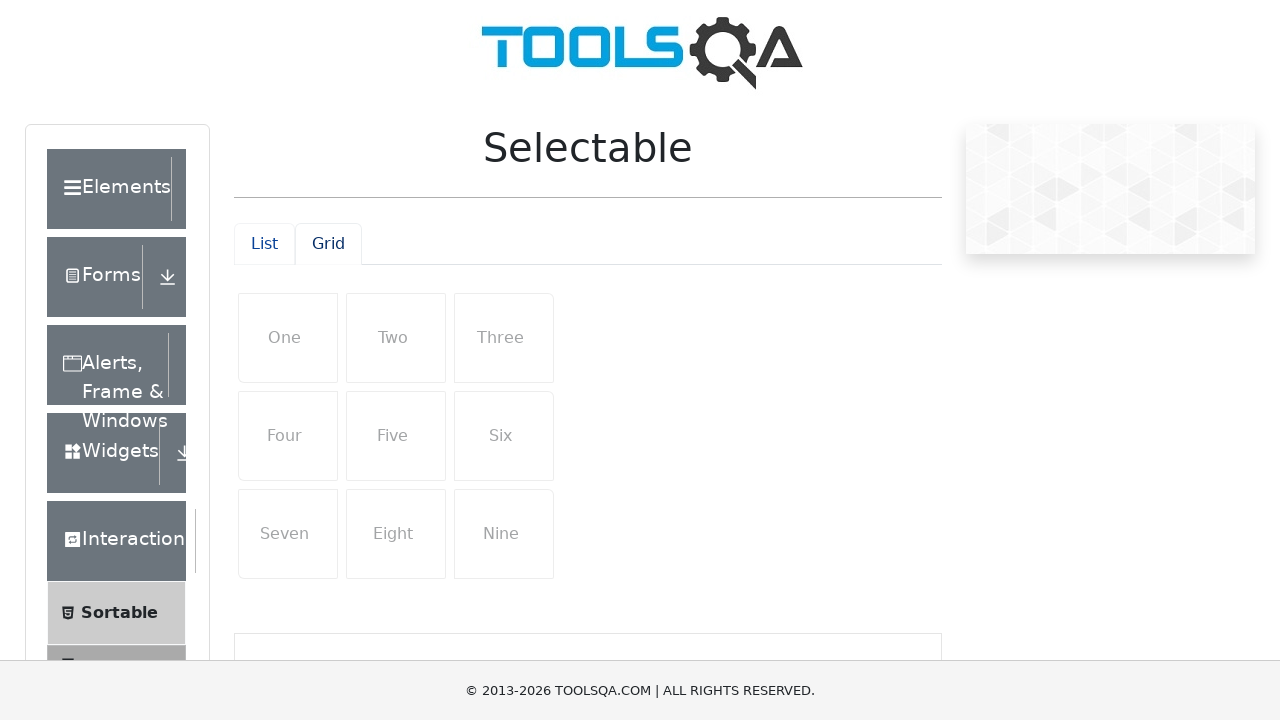

Grid loaded and row1 is visible
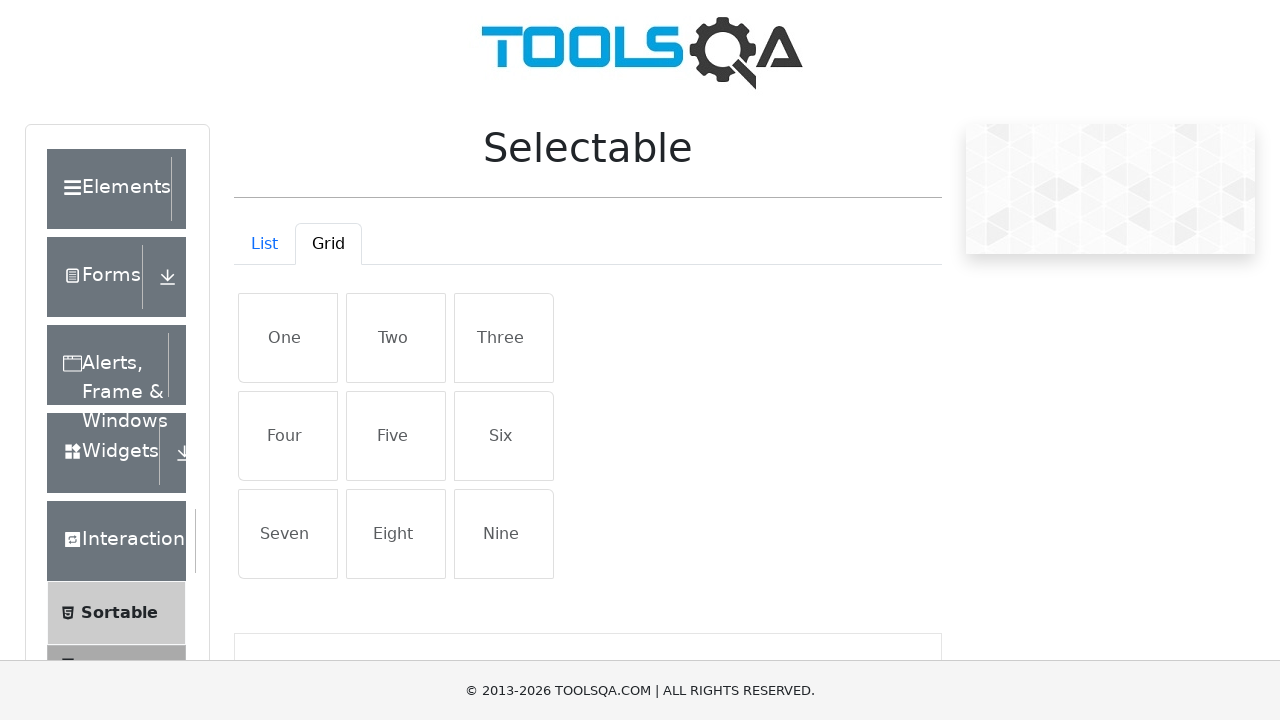

Selected item 'One' (row1, col1) in diagonal pattern at (288, 338) on div#row1>li:nth-child(1)
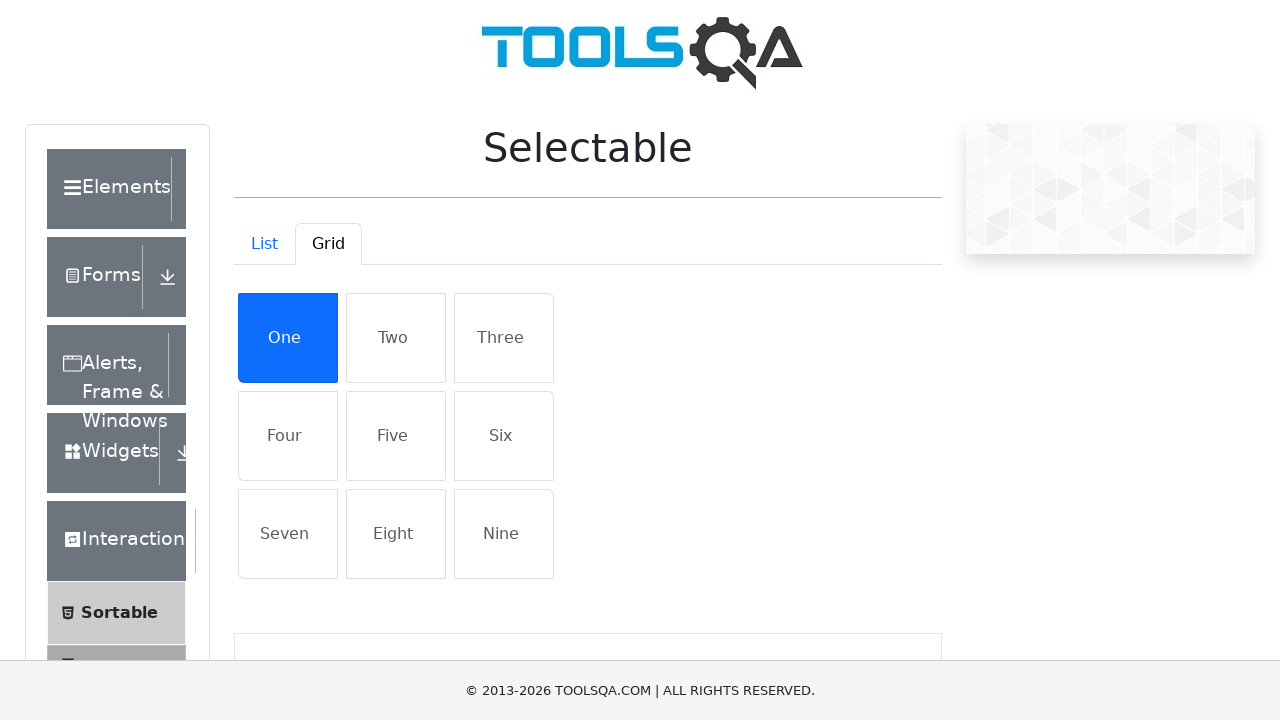

Selected item 'Five' (row2, col2) in diagonal pattern at (396, 436) on div#row2>li:nth-child(2)
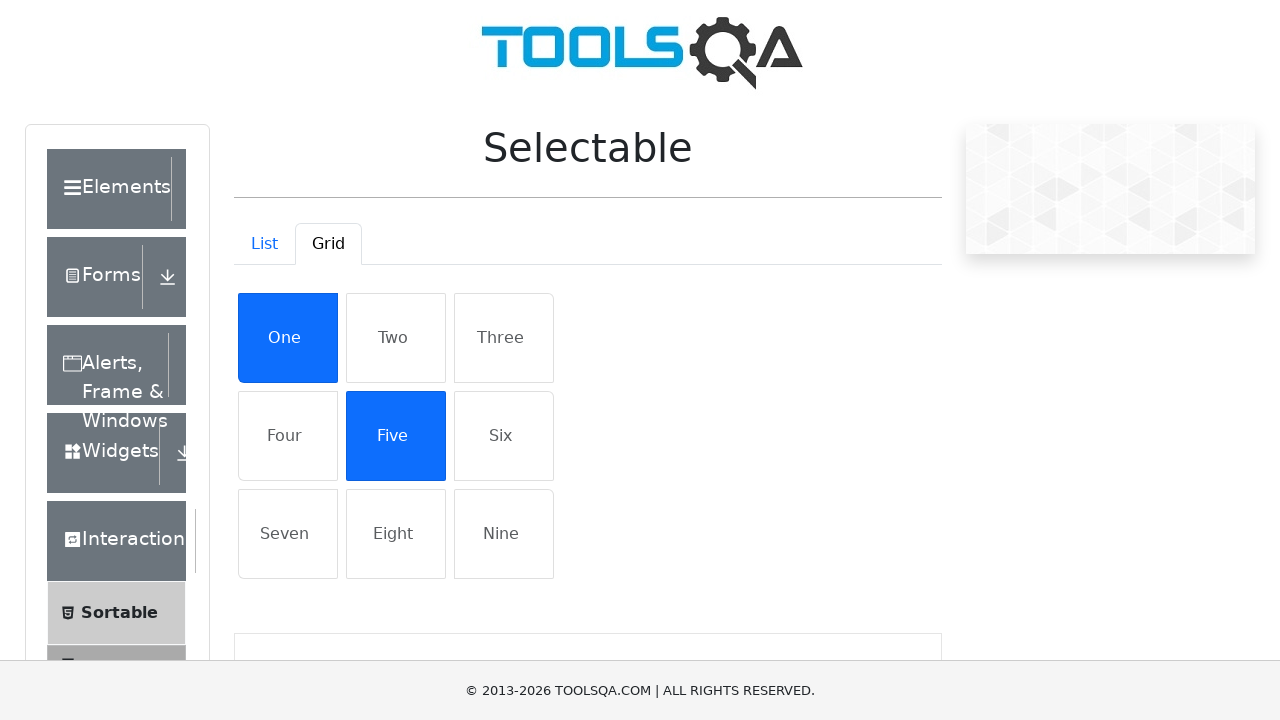

Selected item 'Nine' (row3, col3) in diagonal pattern at (504, 534) on div#row3>li:nth-child(3)
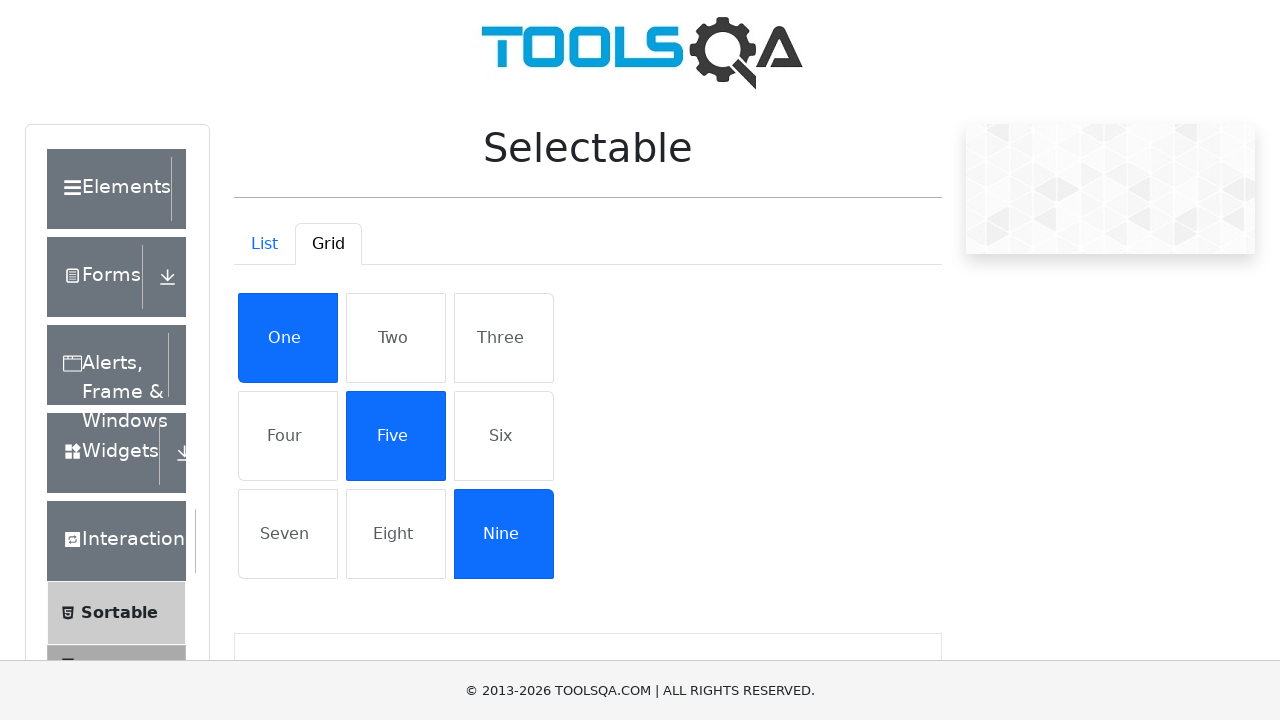

Verified that item 'One' has 'active' class
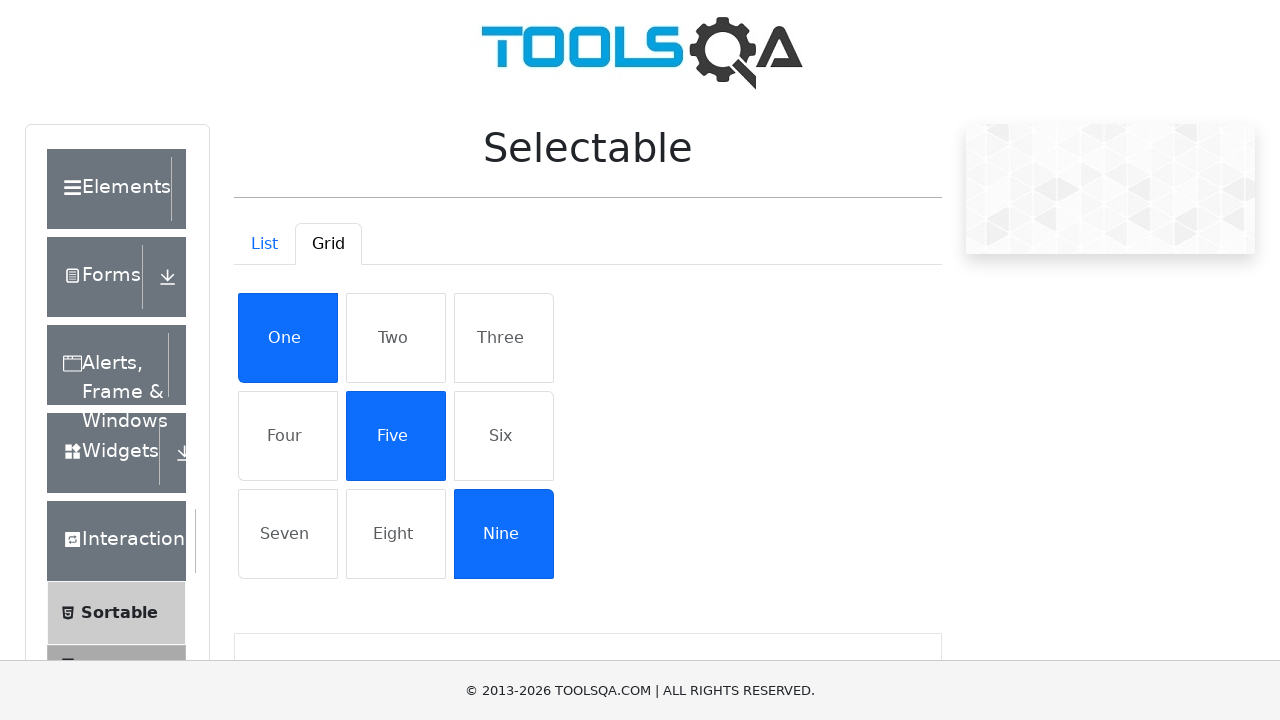

Verified that item 'Five' has 'active' class
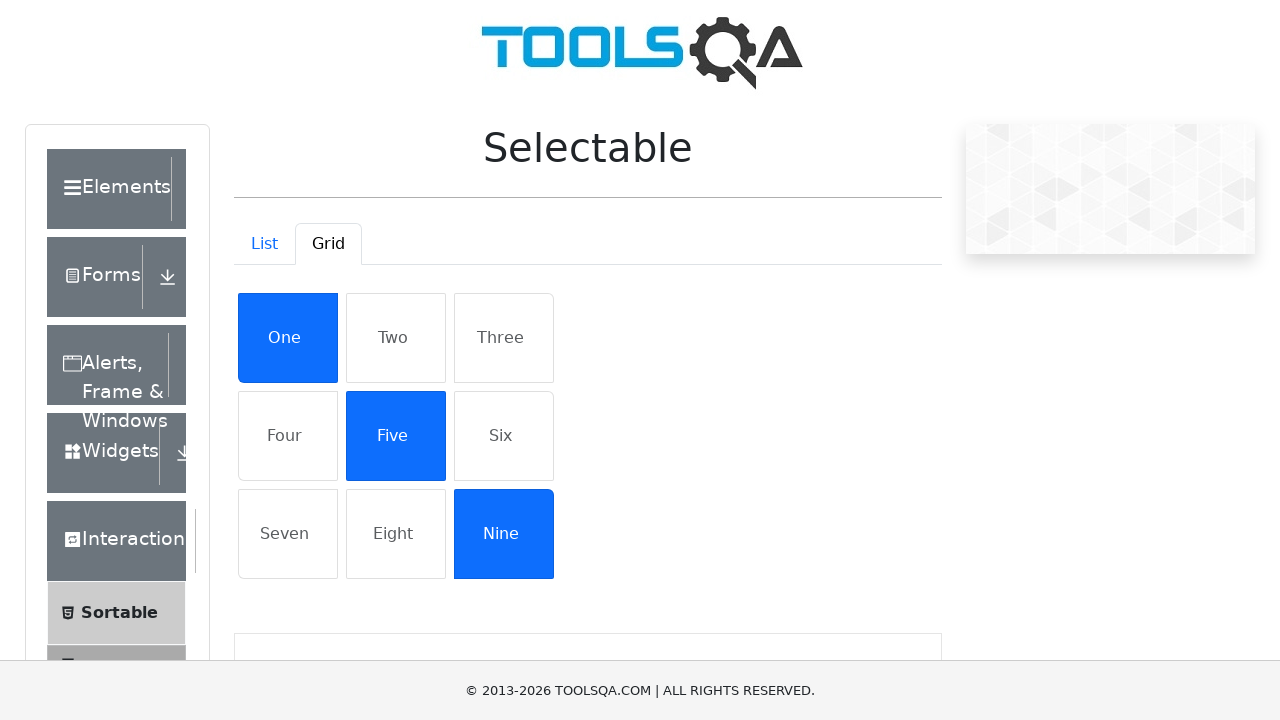

Verified that item 'Nine' has 'active' class
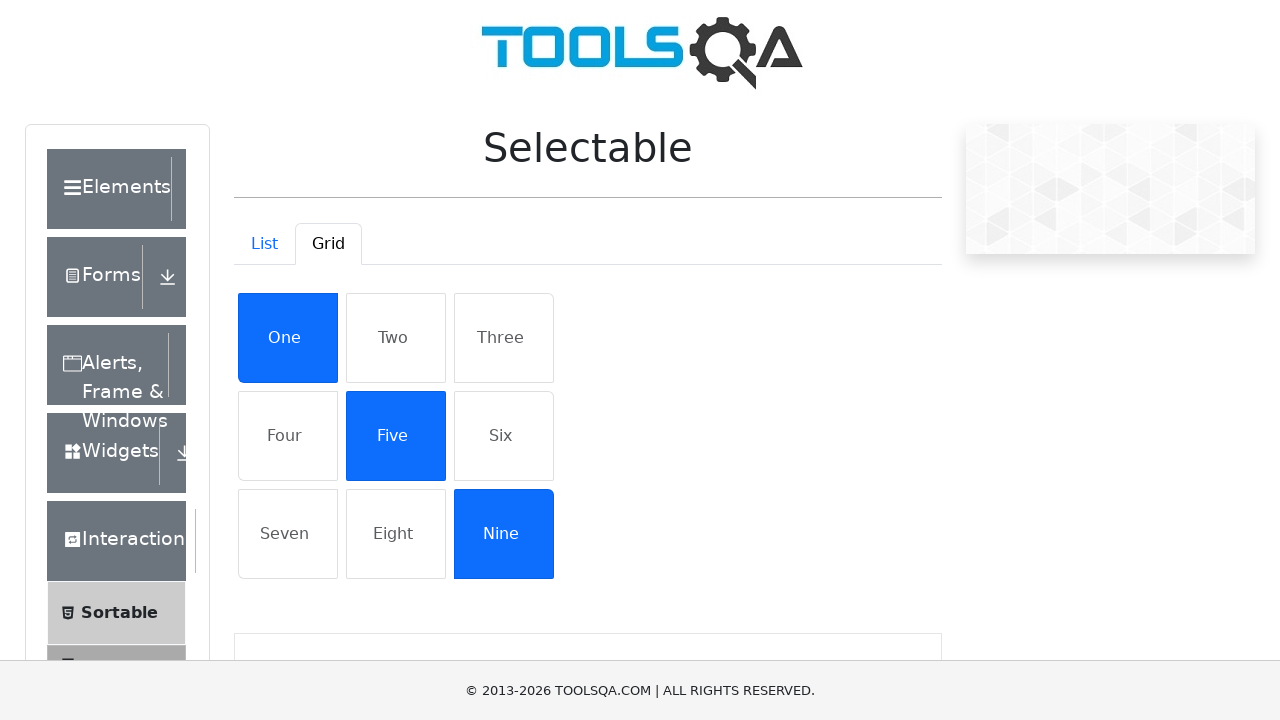

Deselected item 'One' by clicking it again at (288, 338) on div#row1>li:nth-child(1)
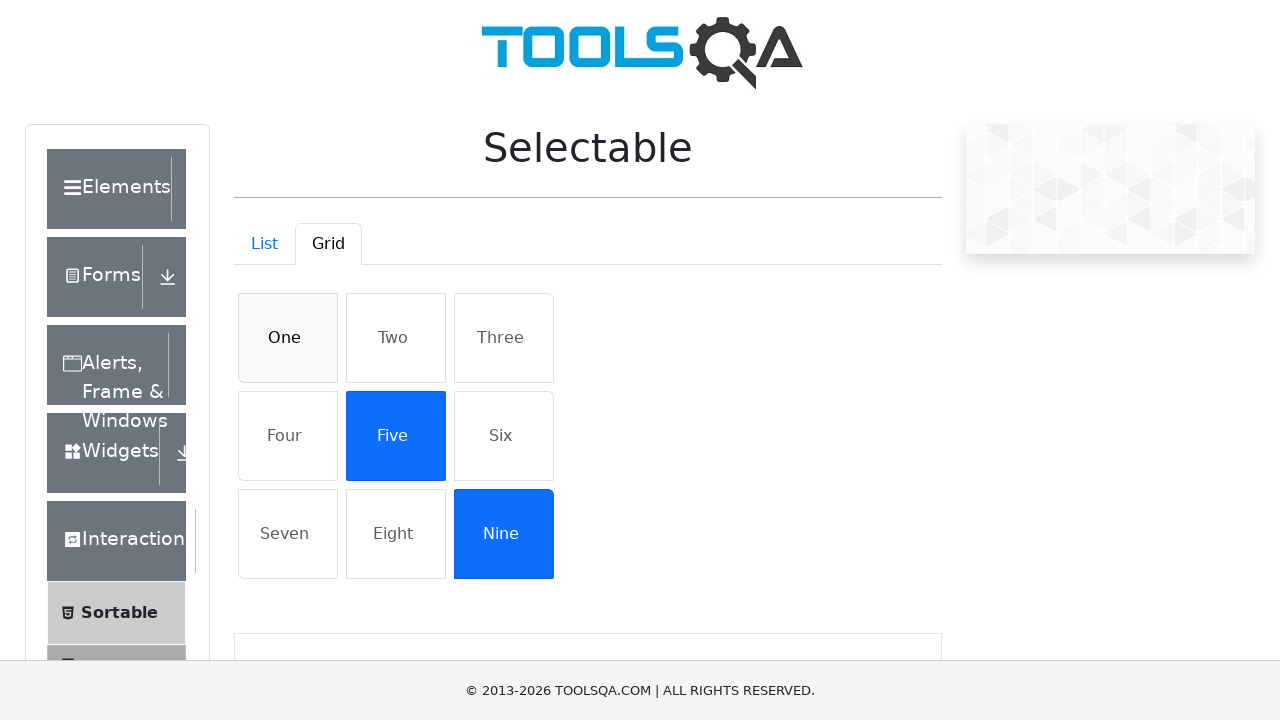

Deselected item 'Five' by clicking it again at (396, 436) on div#row2>li:nth-child(2)
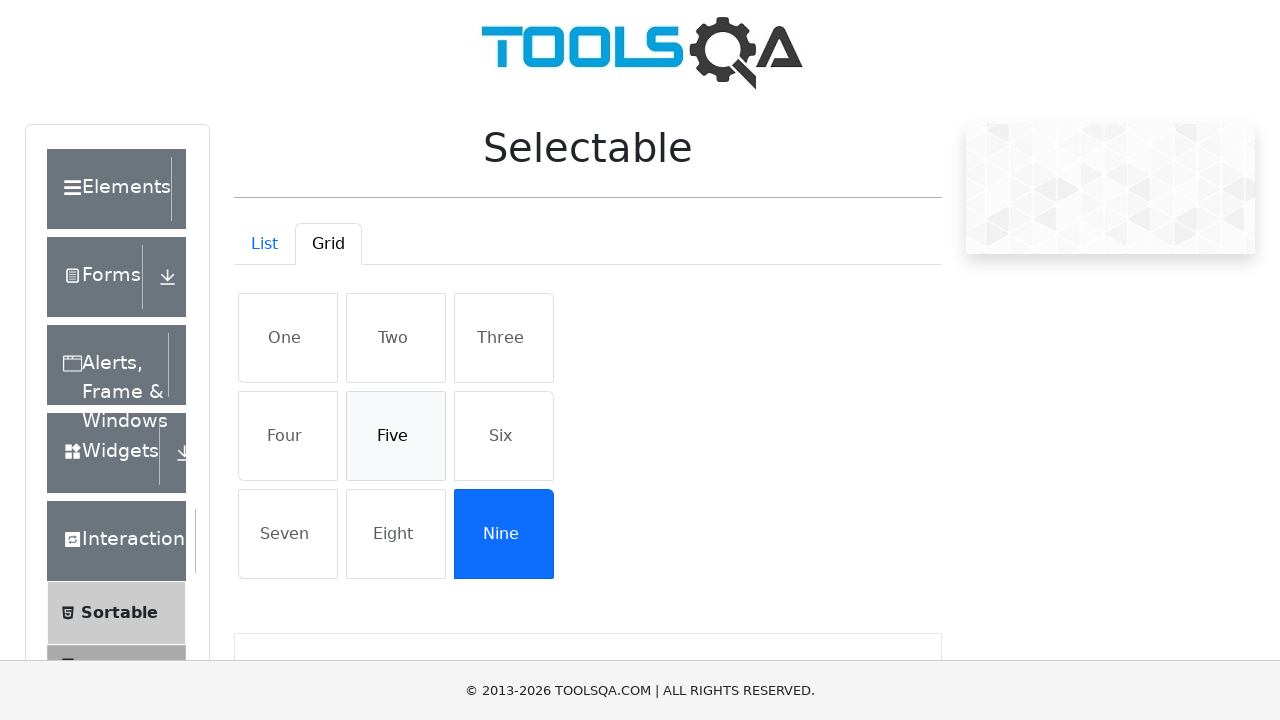

Deselected item 'Nine' by clicking it again at (504, 534) on div#row3>li:nth-child(3)
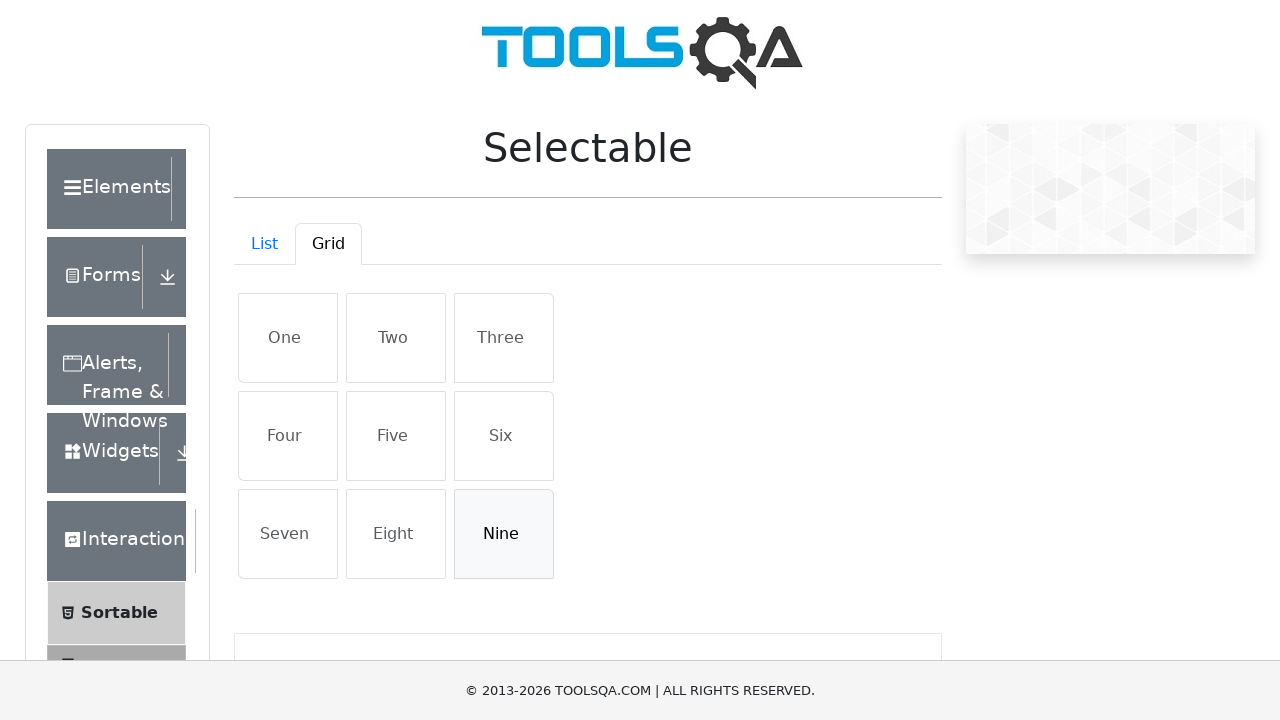

Verified that item 'One' no longer has 'active' class
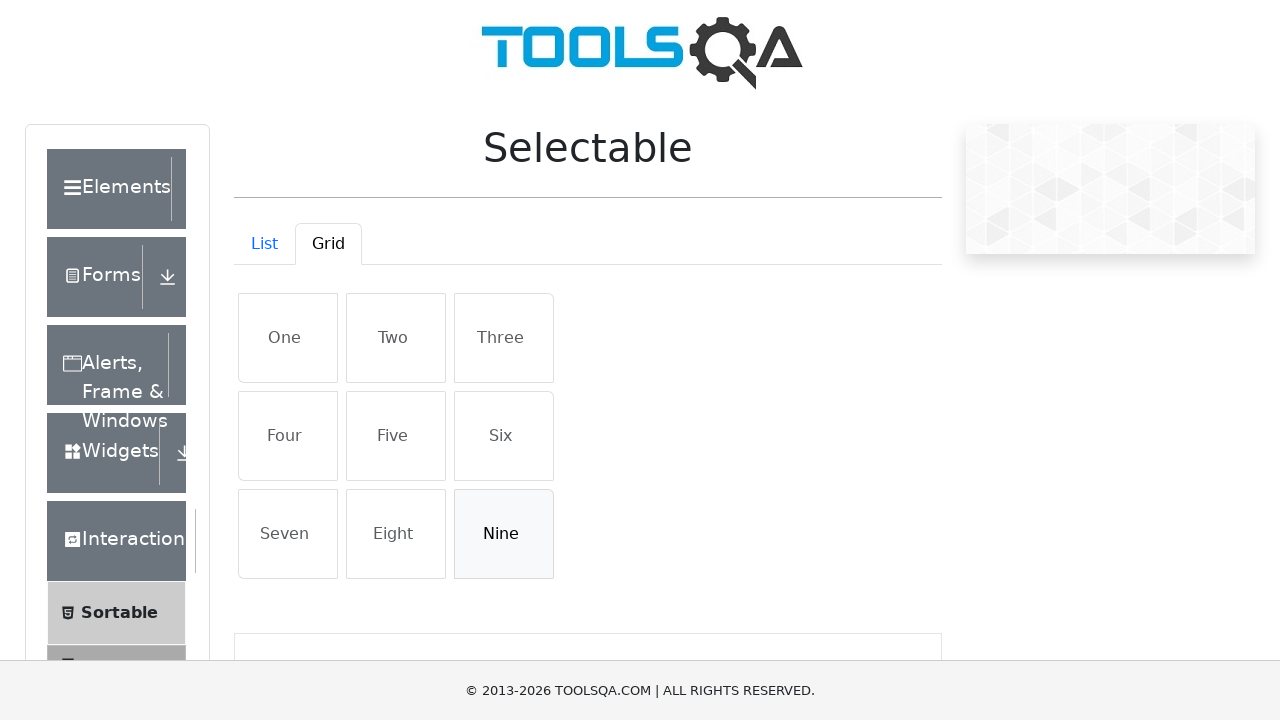

Verified that item 'Five' no longer has 'active' class
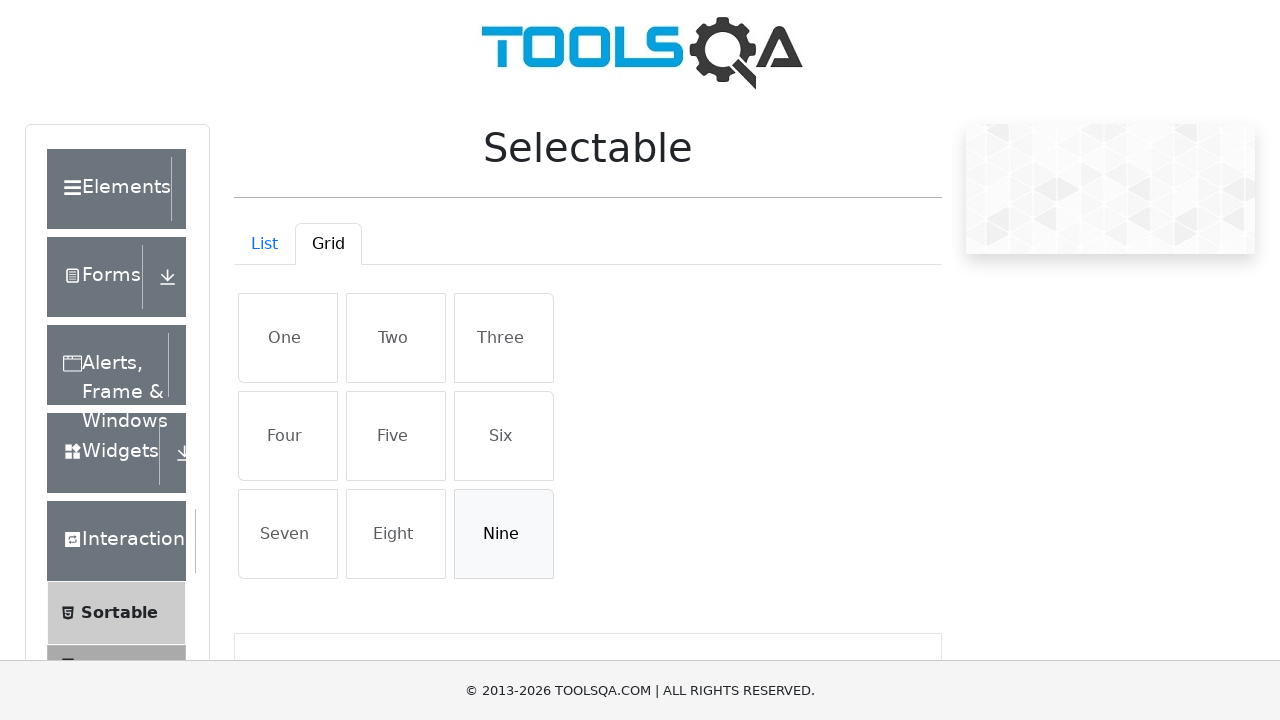

Verified that item 'Nine' no longer has 'active' class
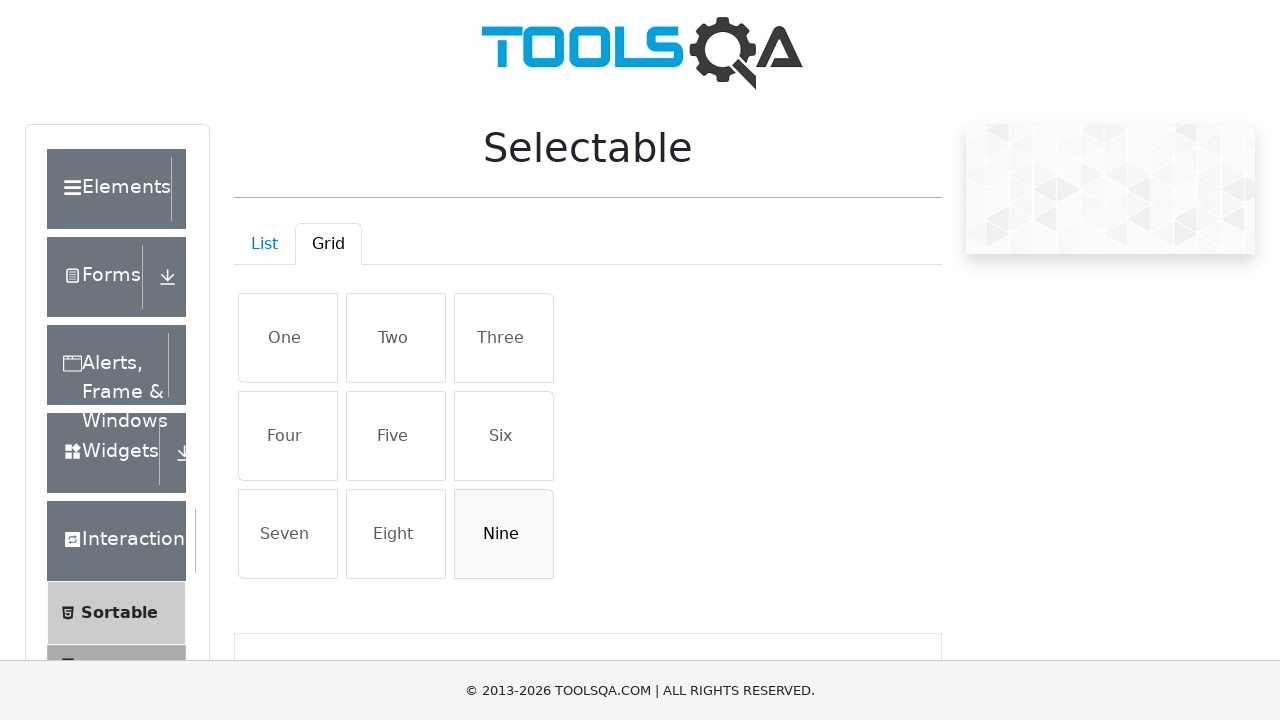

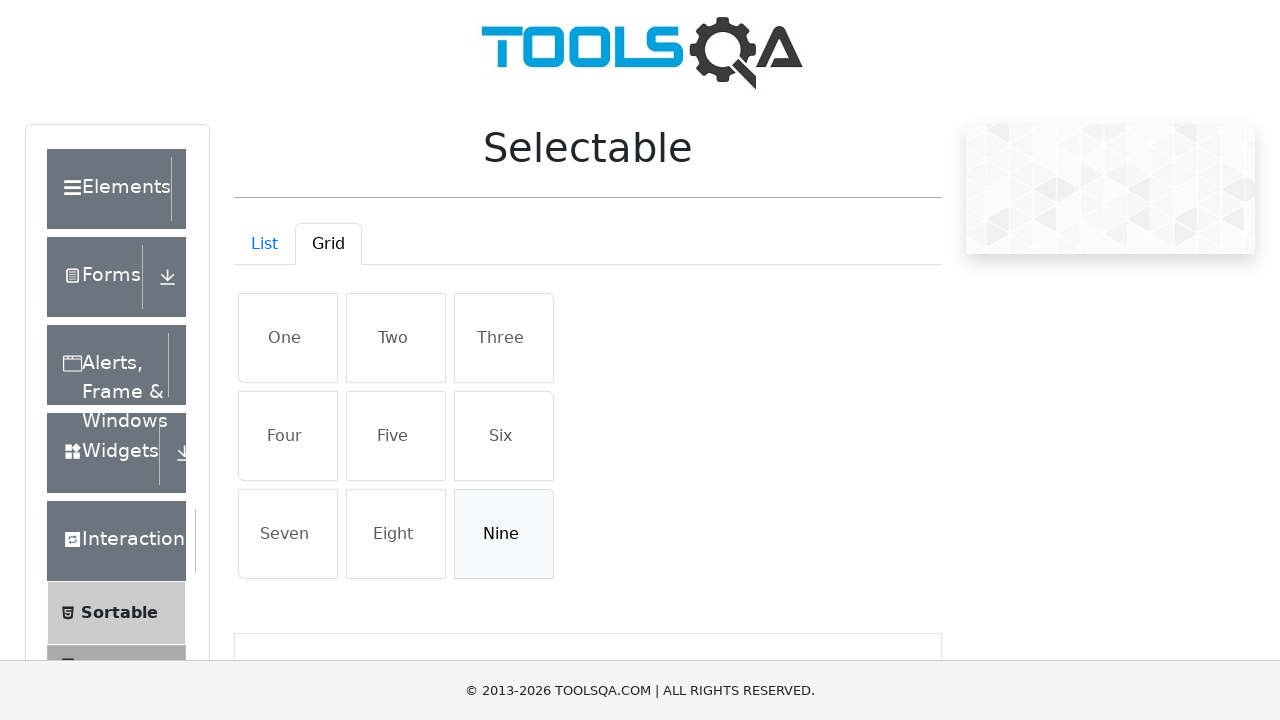